Tests form entry by filling text input and password fields, then submitting the form and verifying the submission confirmation

Starting URL: https://www.selenium.dev/selenium/web/web-form.html

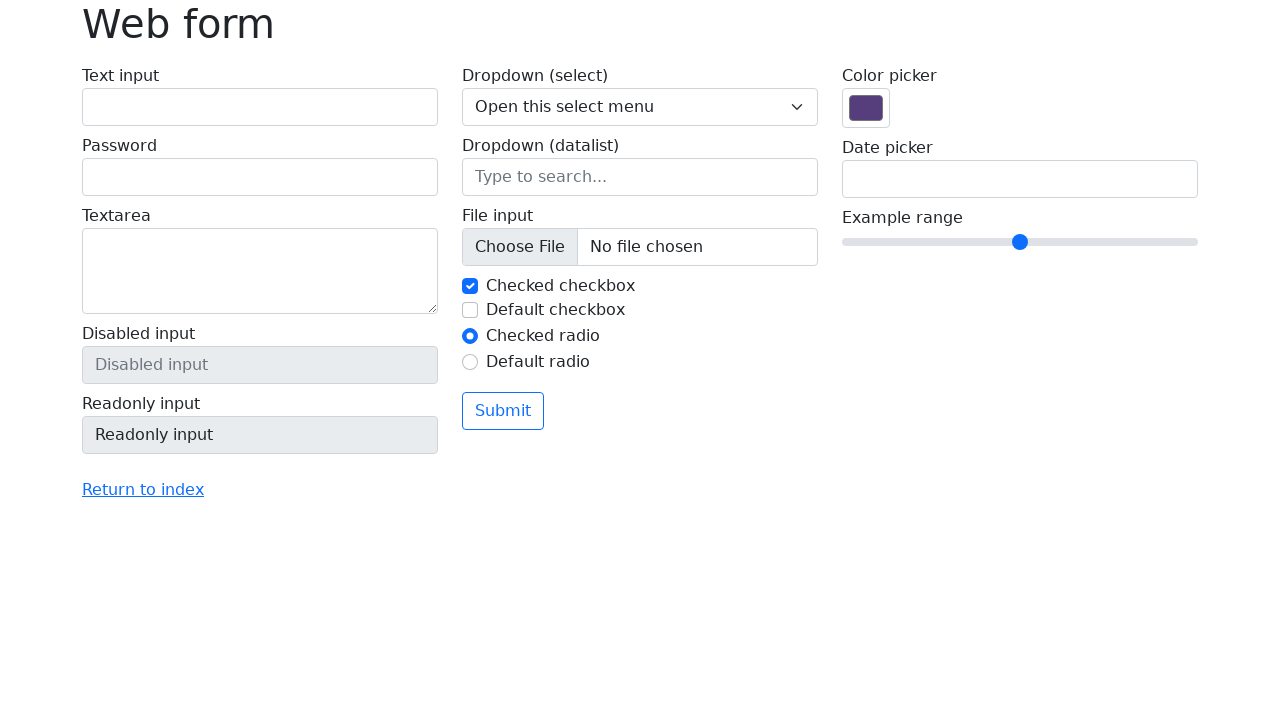

Filled text input field with 'Text Input' on xpath=//input[@id='my-text-id']
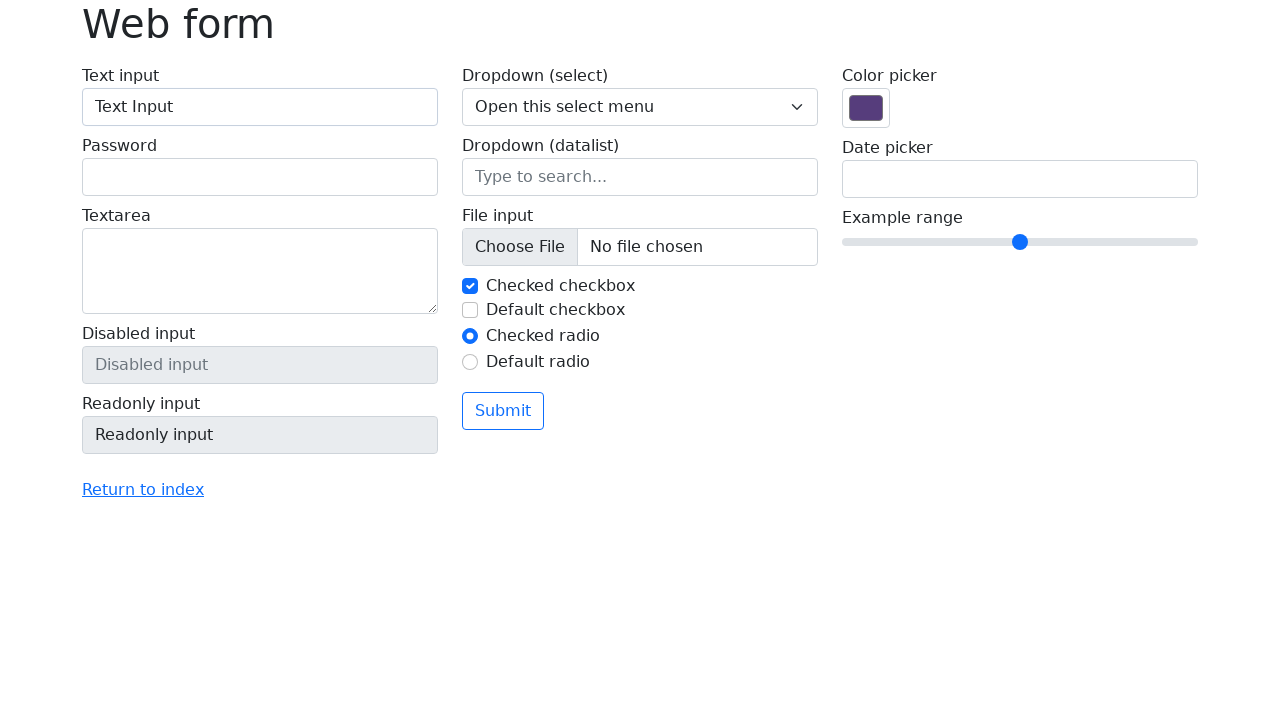

Filled password field with 'Password' on xpath=//input[@name='my-password']
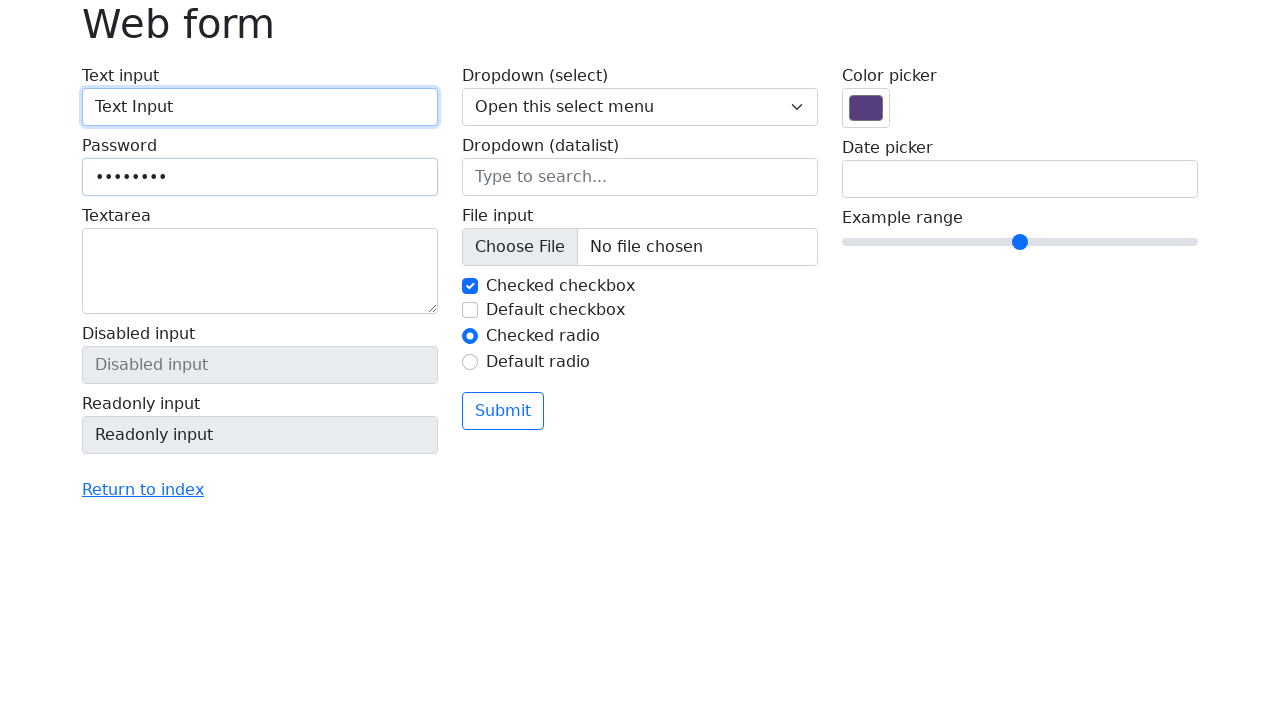

Clicked submit button to submit the form at (503, 411) on xpath=//button[@type='submit']
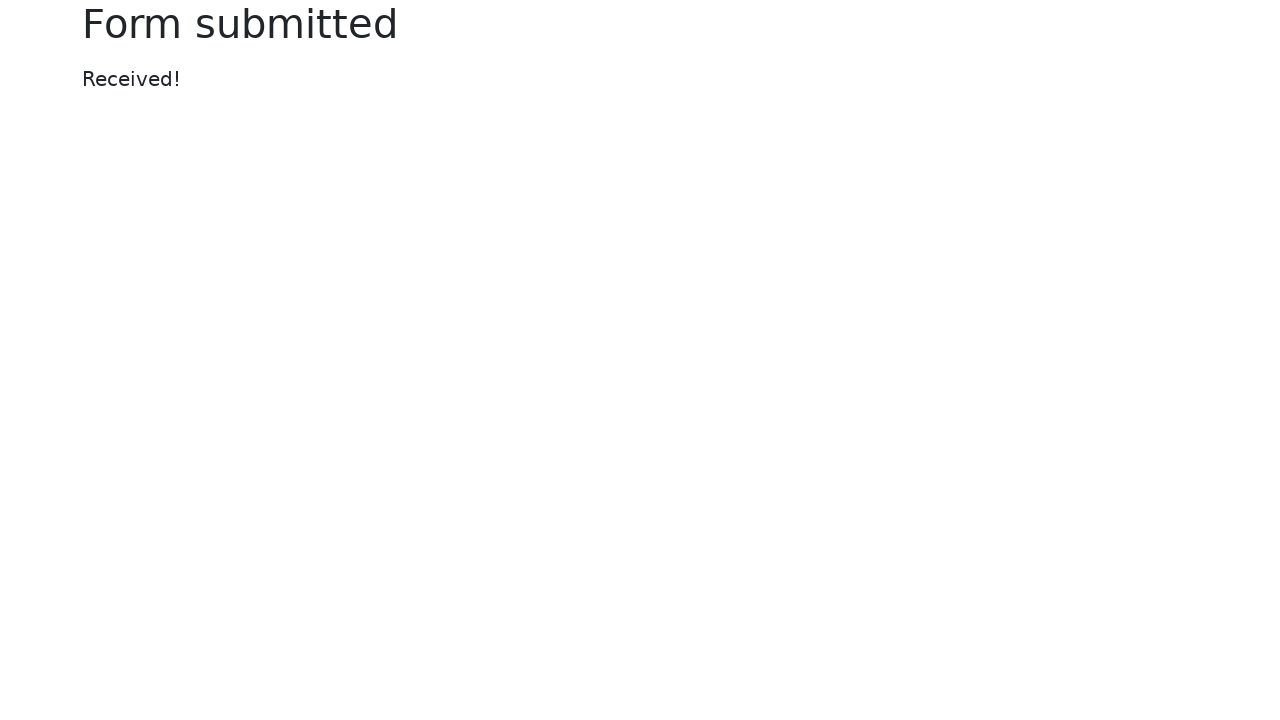

Form submission confirmation message appeared
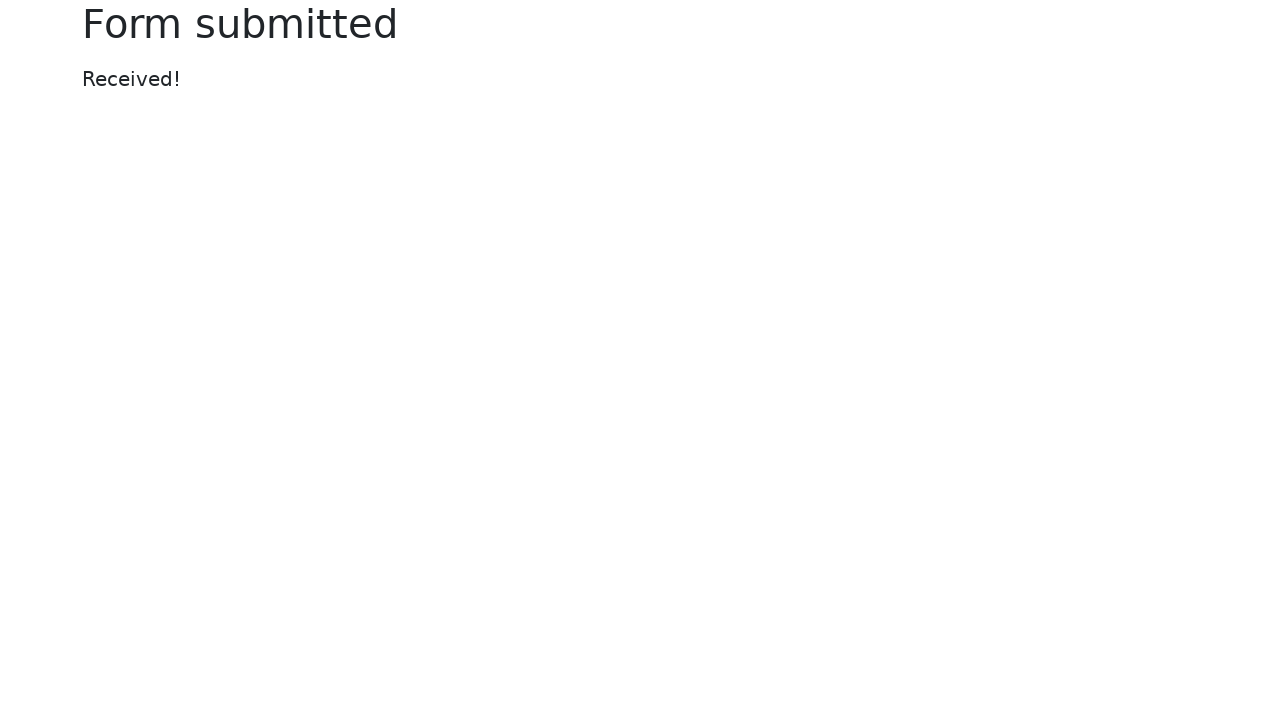

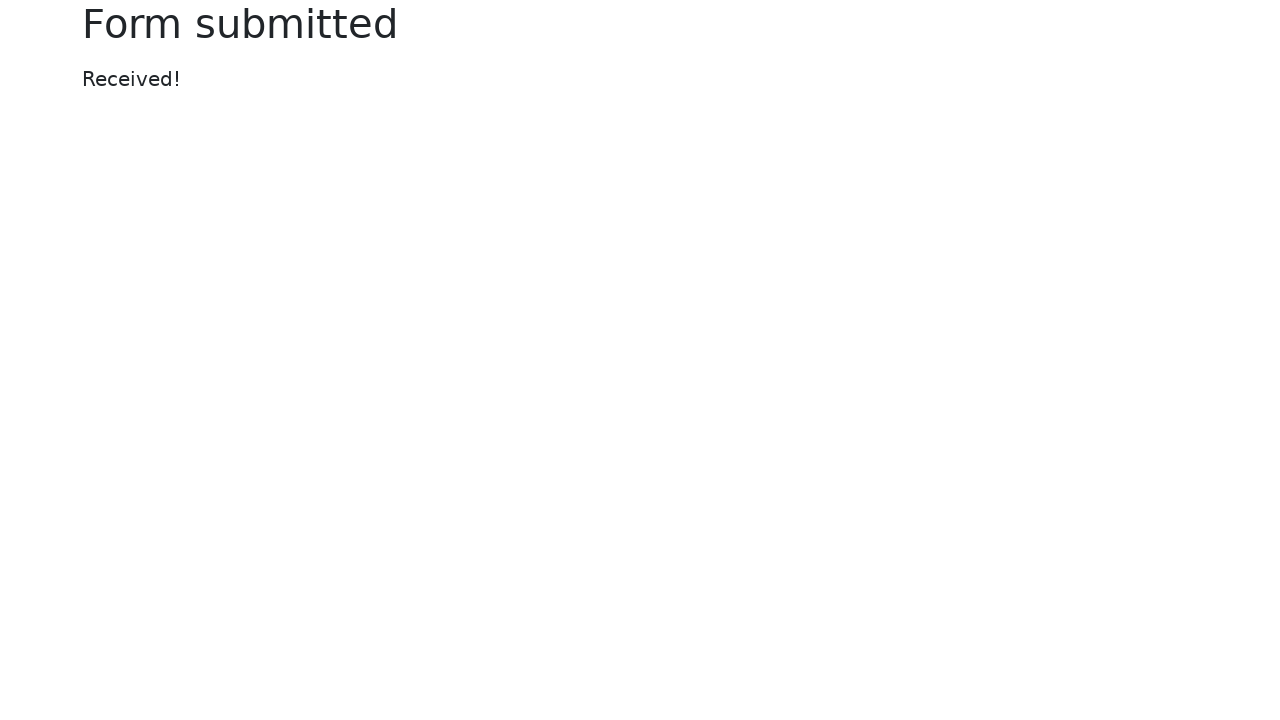